Tests dropdown selection functionality by selecting year, month, and day values from dropdown menus using different selection methods (by index and by value)

Starting URL: https://testcenter.techproeducation.com/index.php?page=dropdown

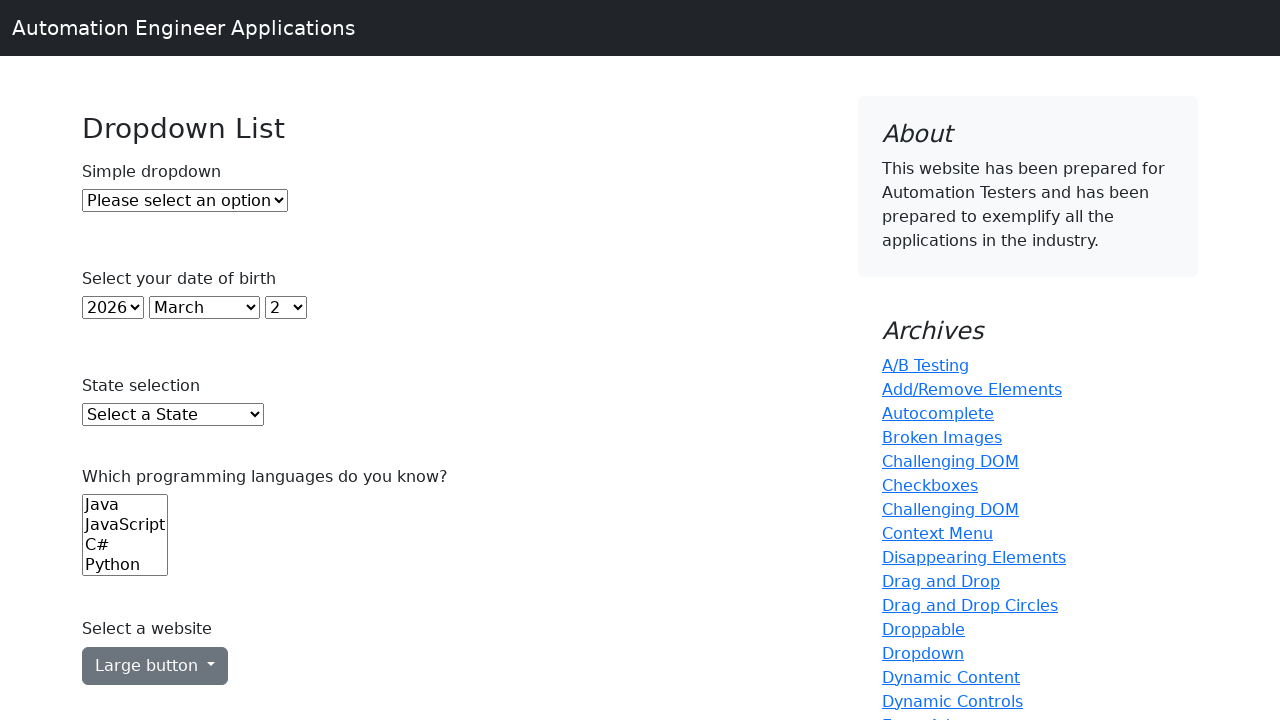

Selected year dropdown by index 5 (6th option) on #year
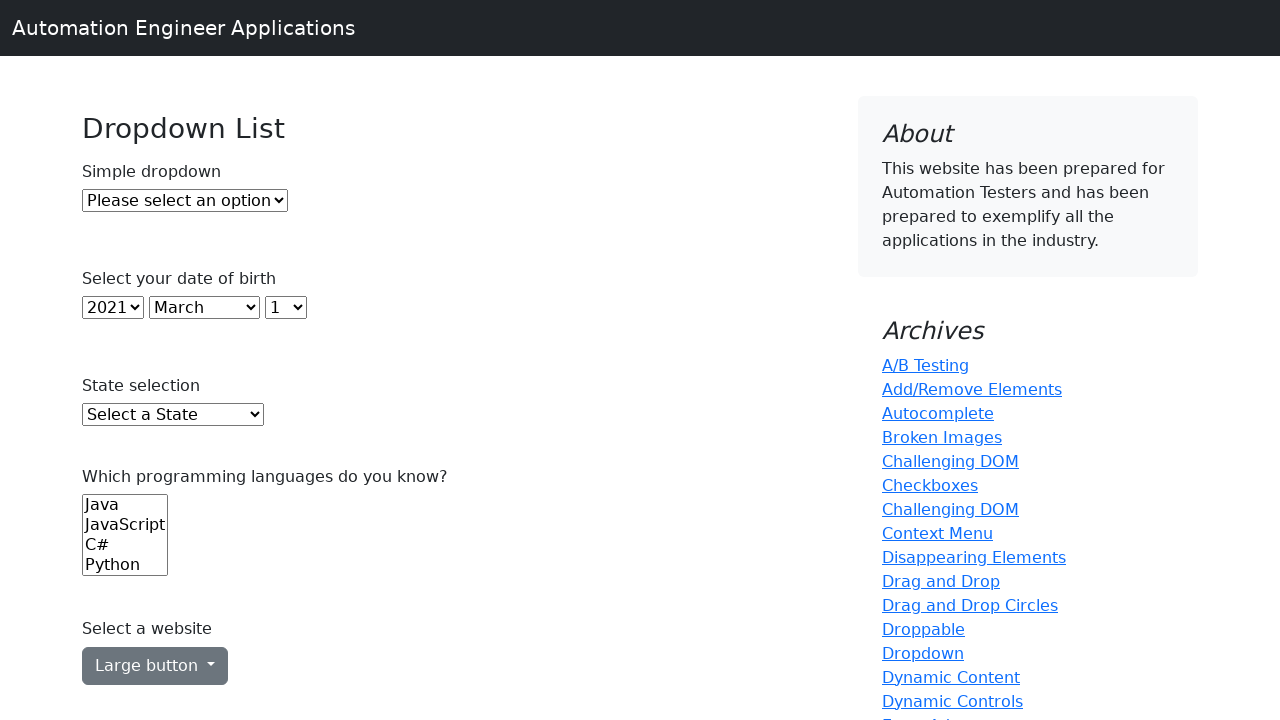

Selected month dropdown with value '6' on #month
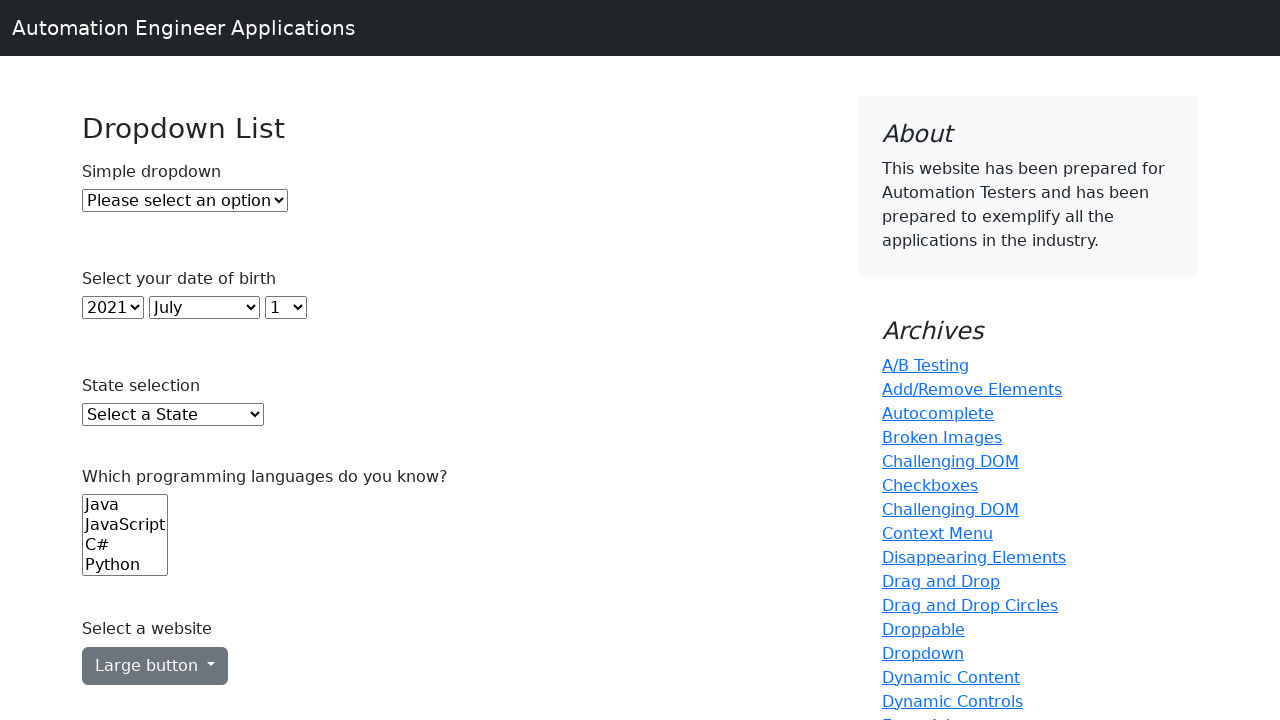

Selected day dropdown by index 15 on #day
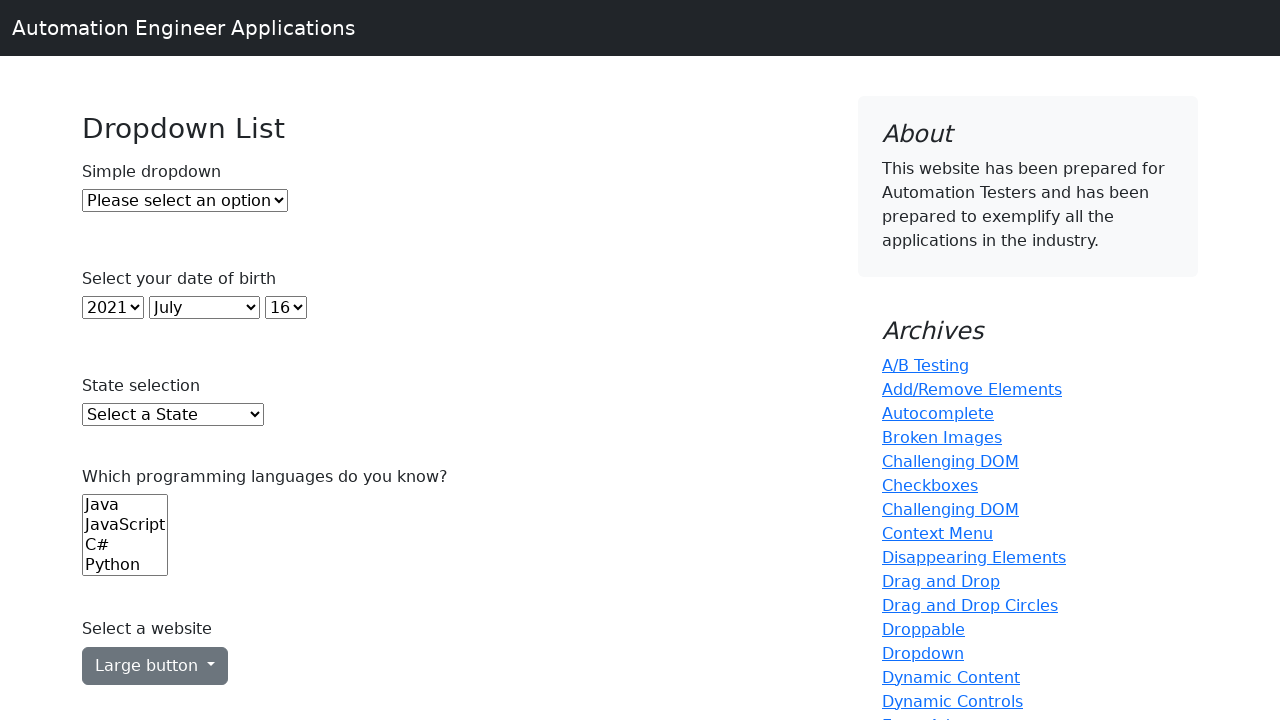

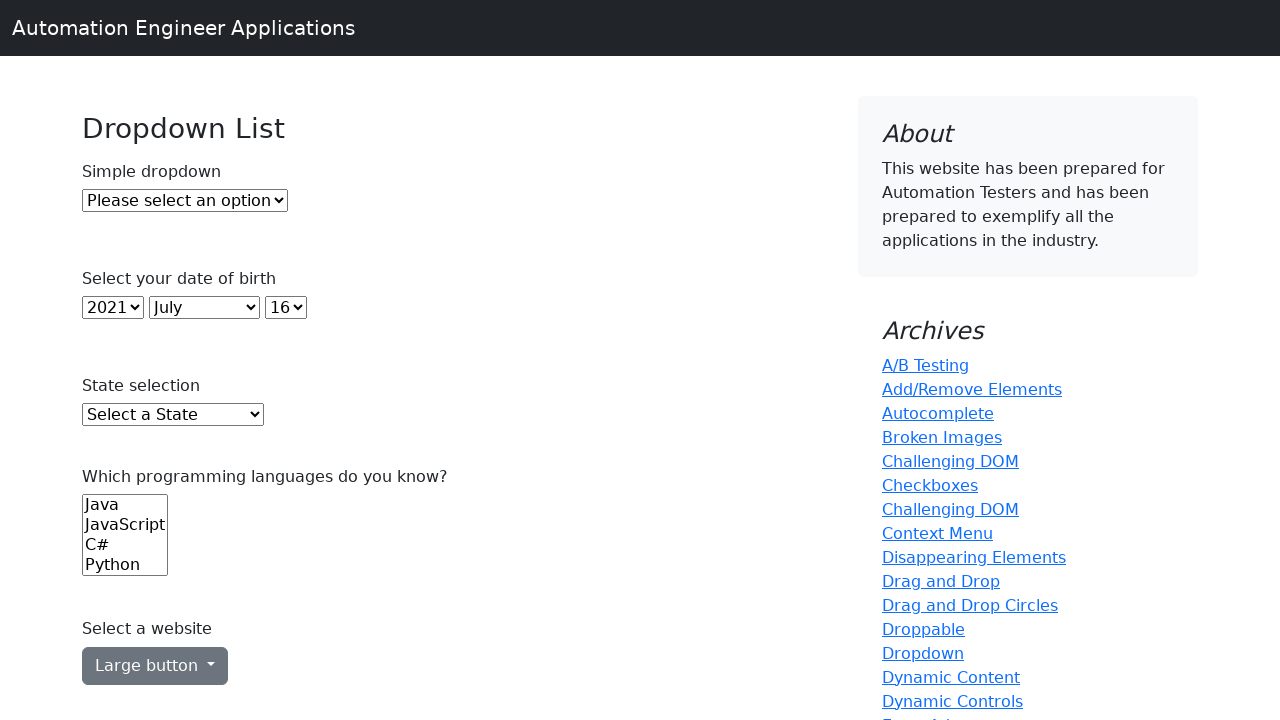